Tests different wait mechanisms on a page with dynamically appearing elements by waiting for an element that becomes visible after a delay

Starting URL: https://demoqa.com/dynamic-properties

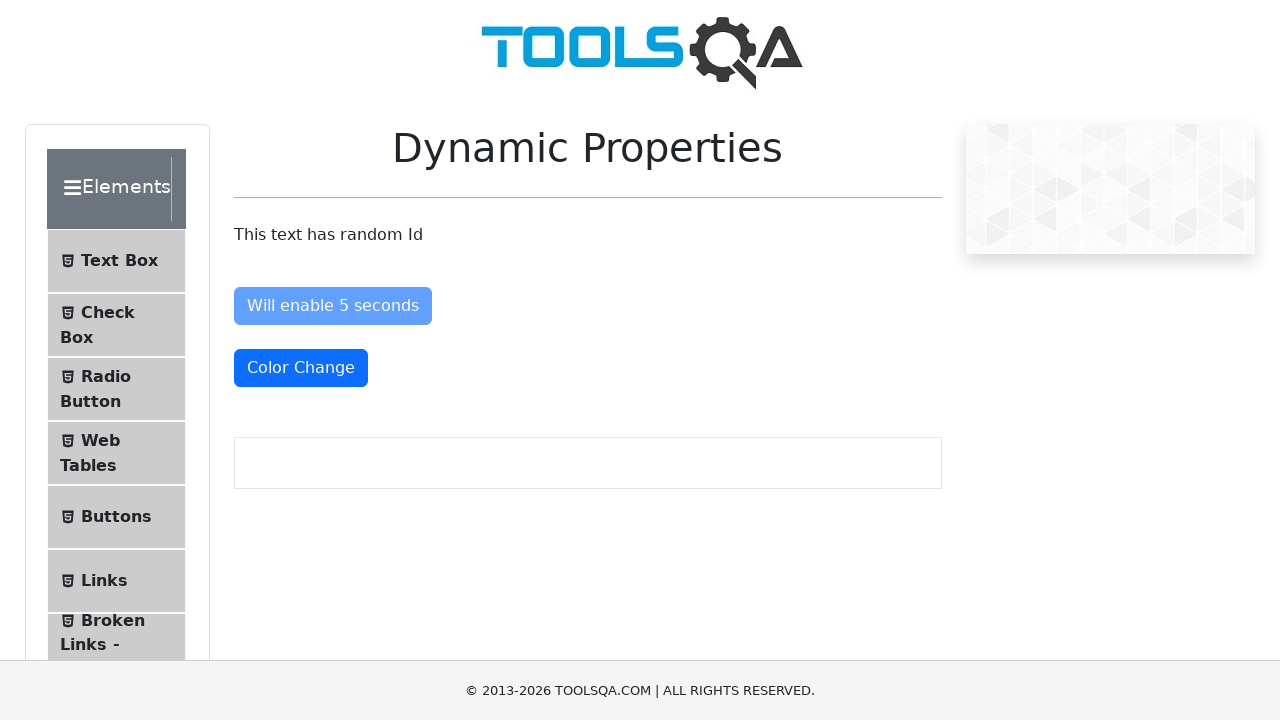

Reloaded the page
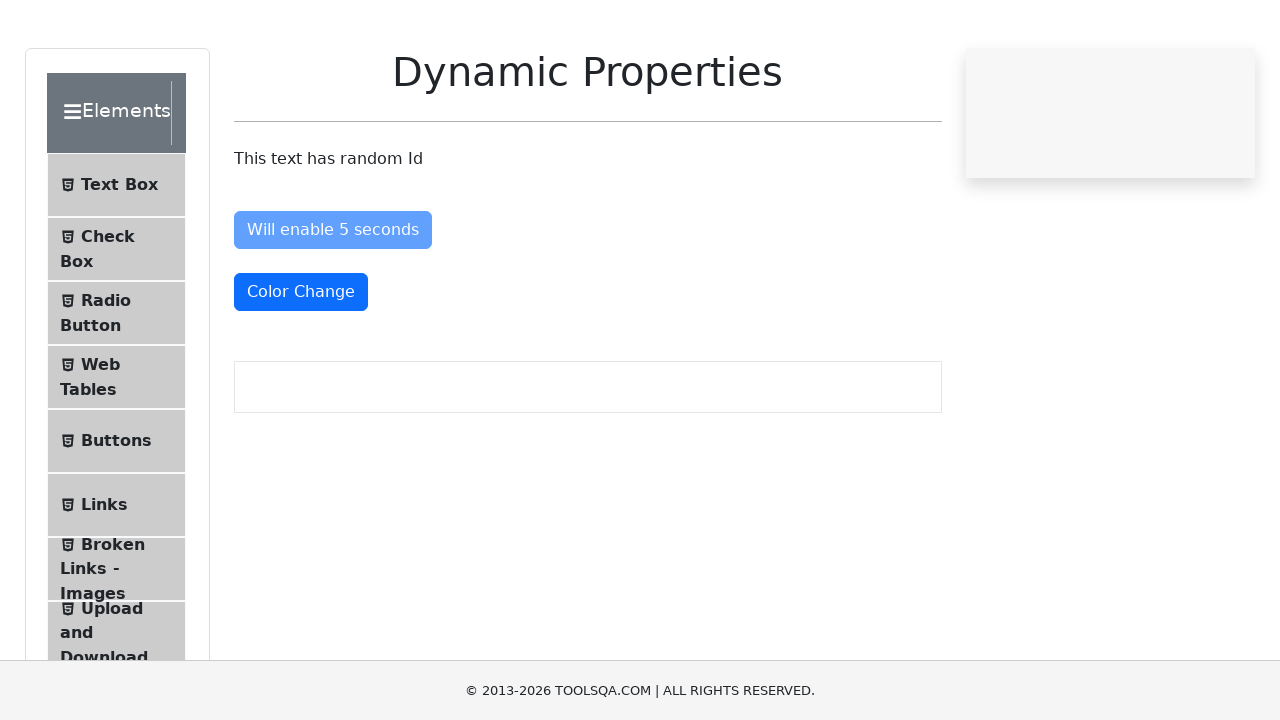

Waited for dynamically appearing element #visibleAfter to become visible
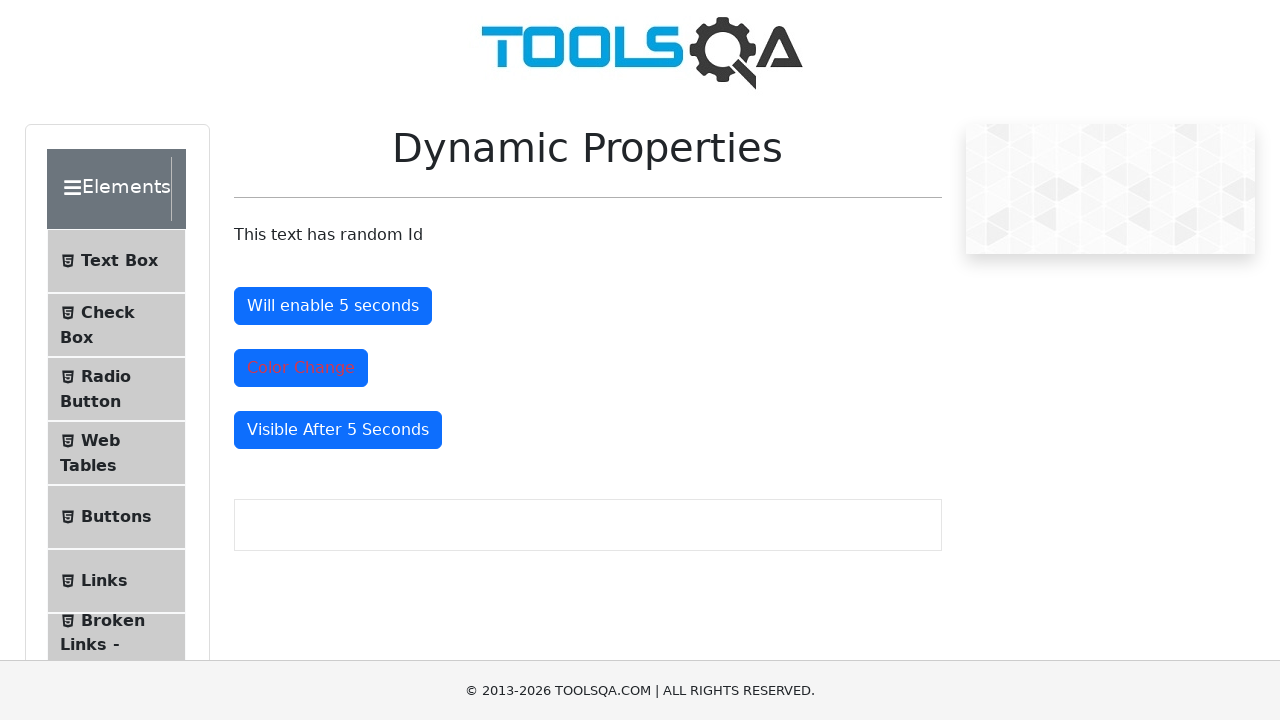

Reloaded the page again
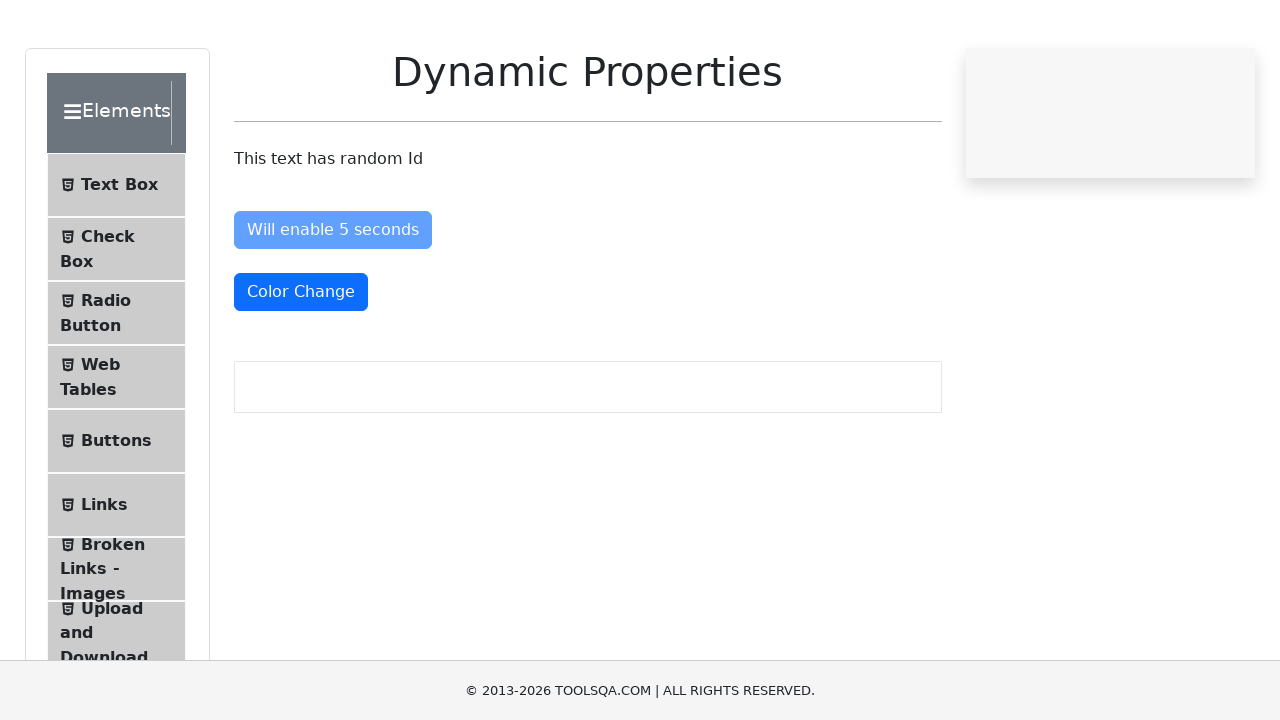

Waited for #visibleAfter element to become visible with polling
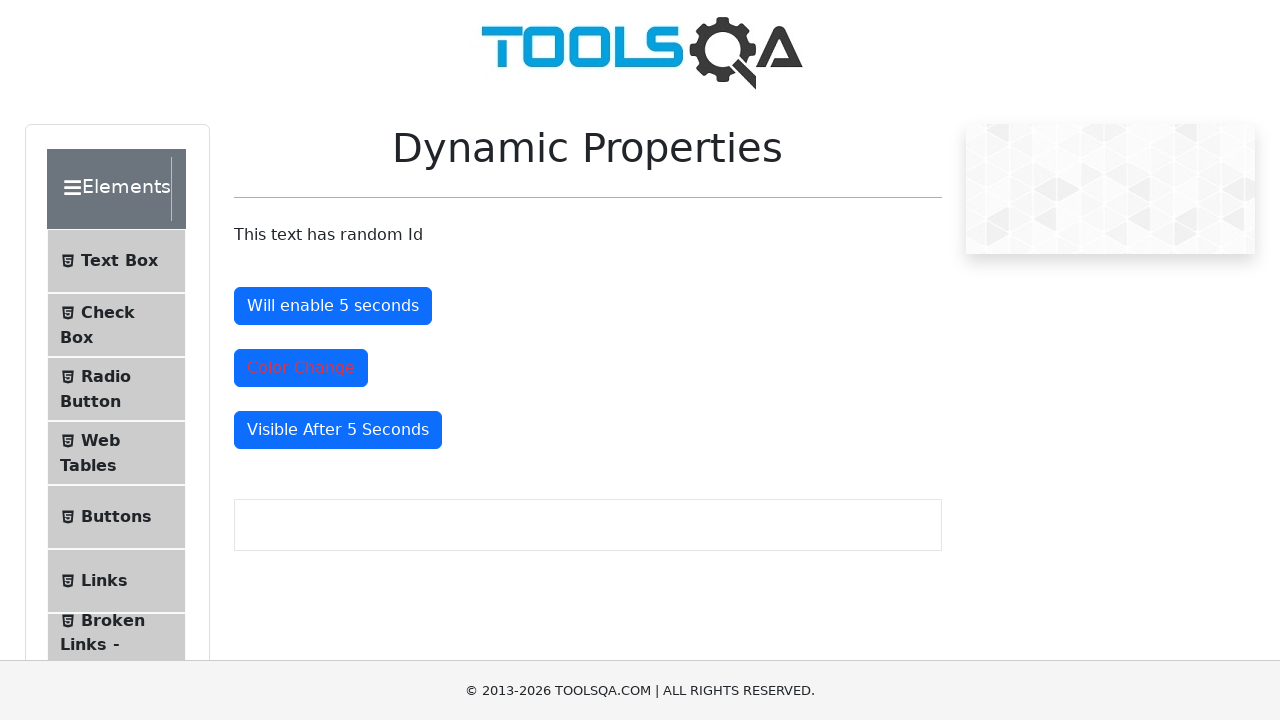

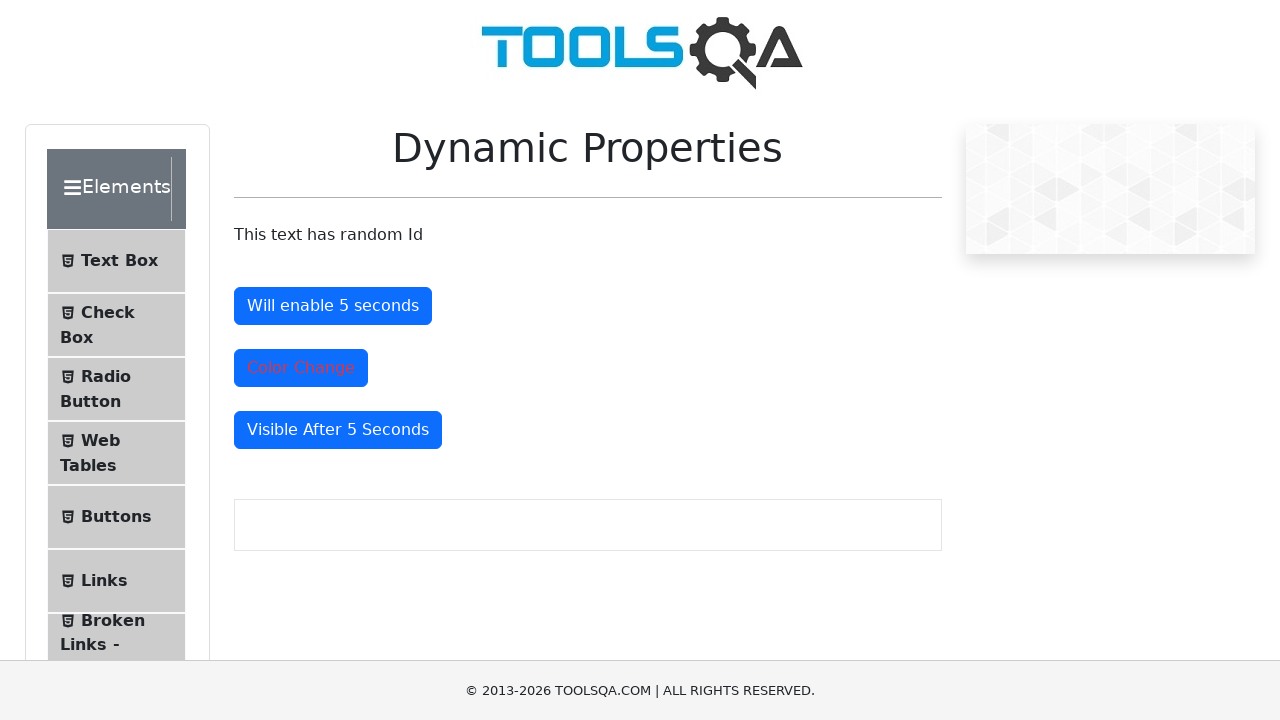